Tests dropdown selection functionality by selecting an option from a select menu using its value attribute

Starting URL: https://demoqa.com/select-menu

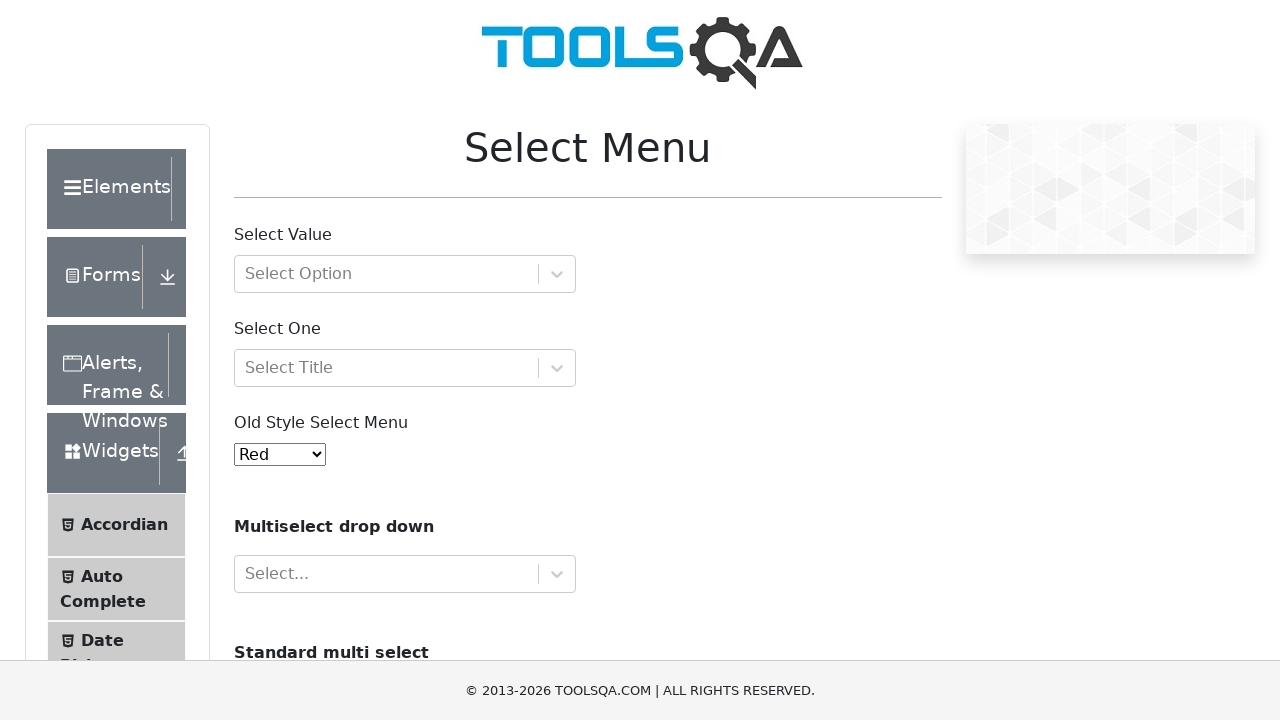

Selected option with value '5' from the dropdown menu on #oldSelectMenu
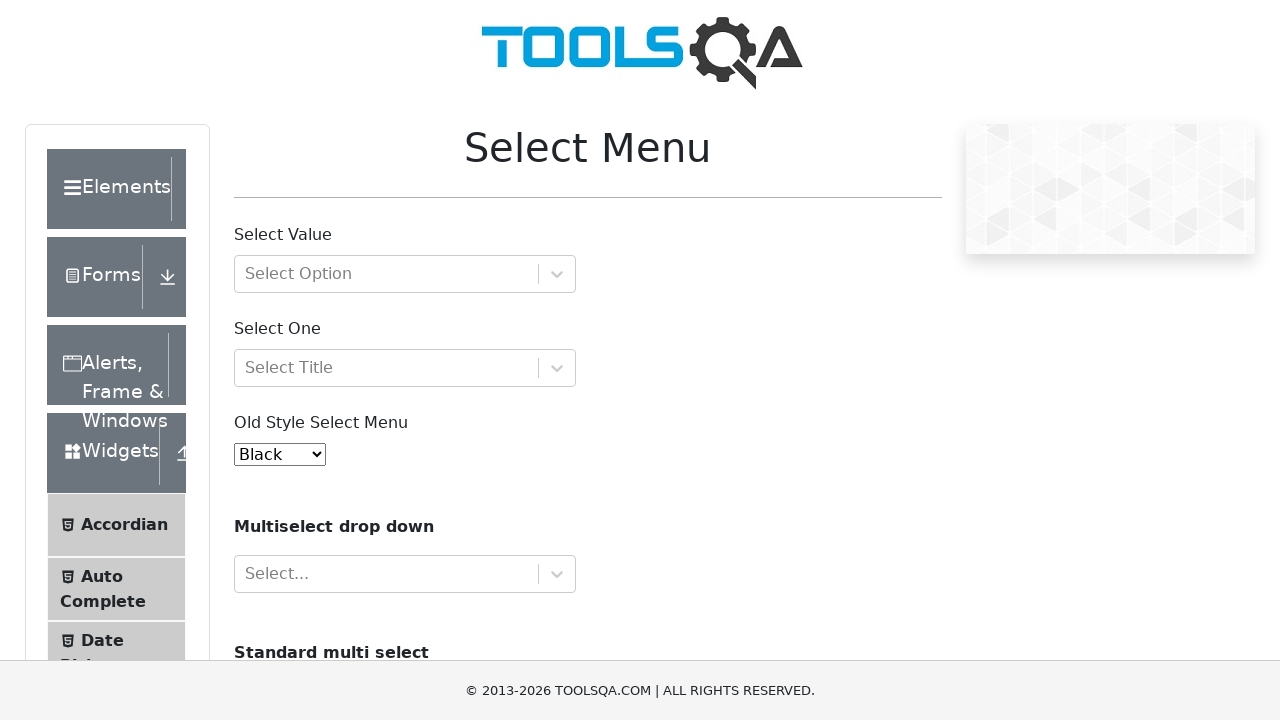

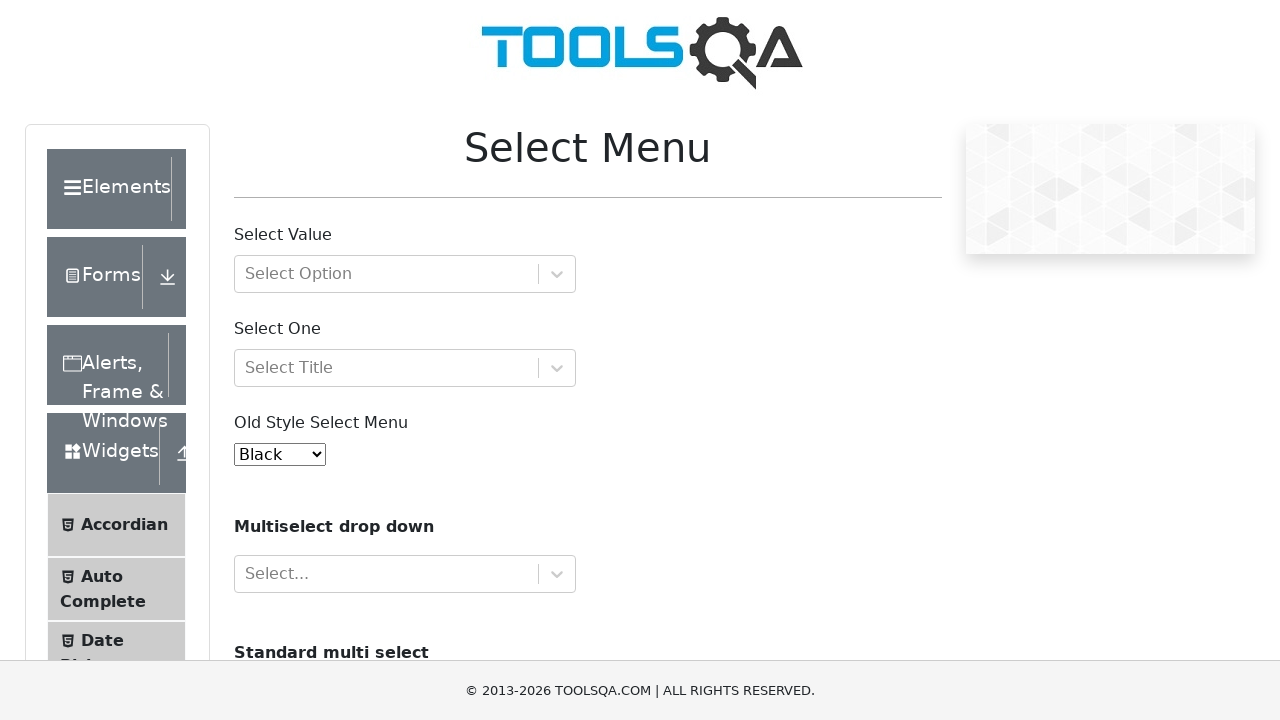